Tests retrieving gists count for a user by searching and extracting the count from the UI

Starting URL: https://gh-users-search.netlify.app/

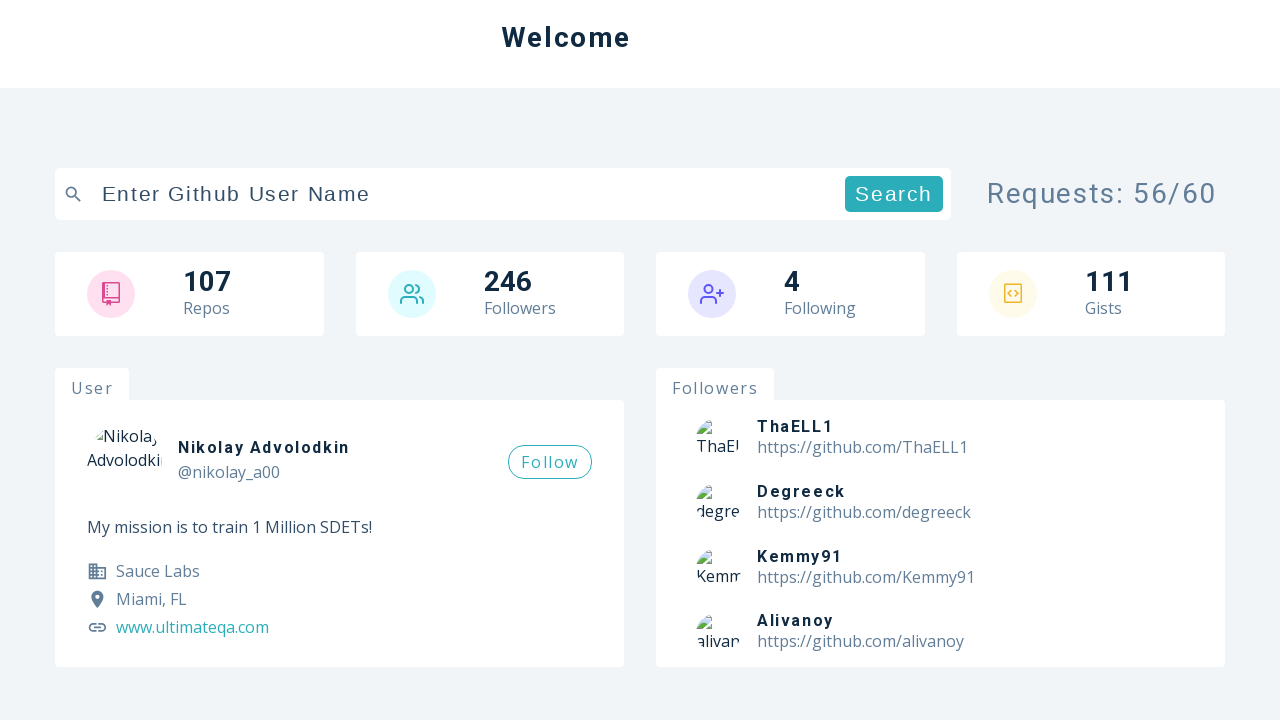

Filled search field with 'githubuser234' on xpath=//*[@id='root']/main/section[1]/div/form/div/input
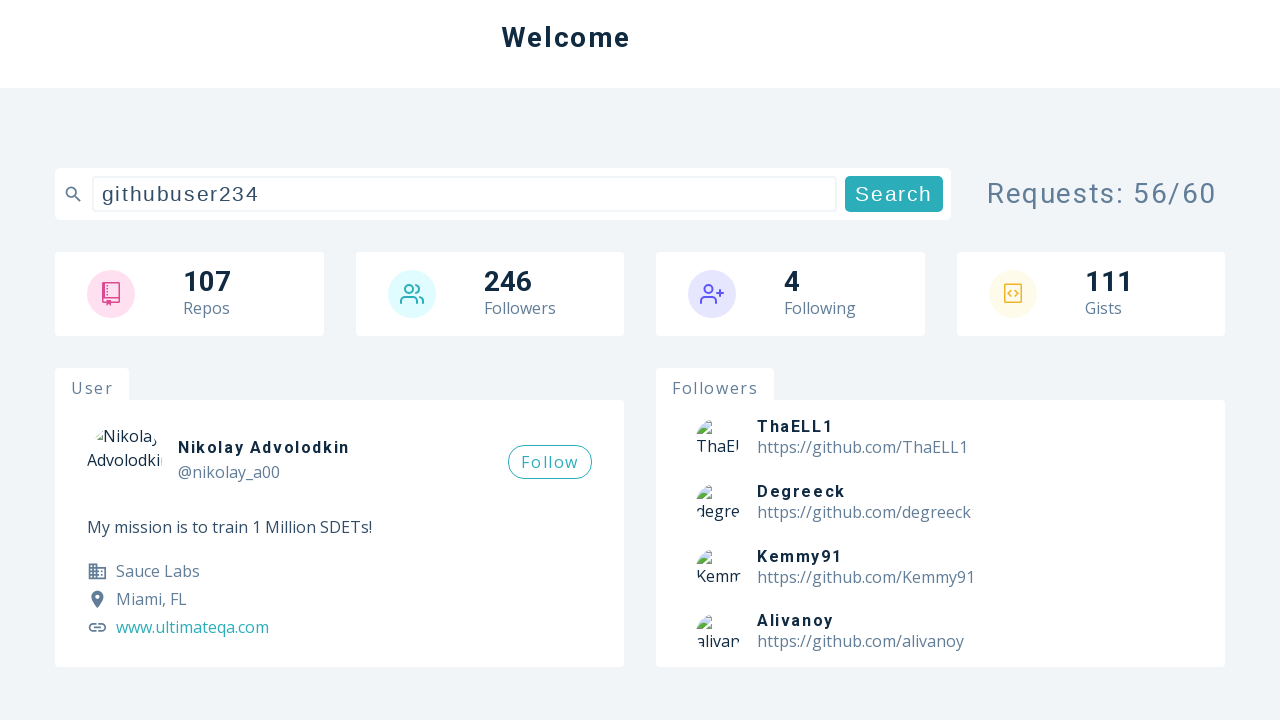

Clicked search button to find user at (894, 194) on xpath=//*[@id='root']/main/section[1]/div/form/div/button
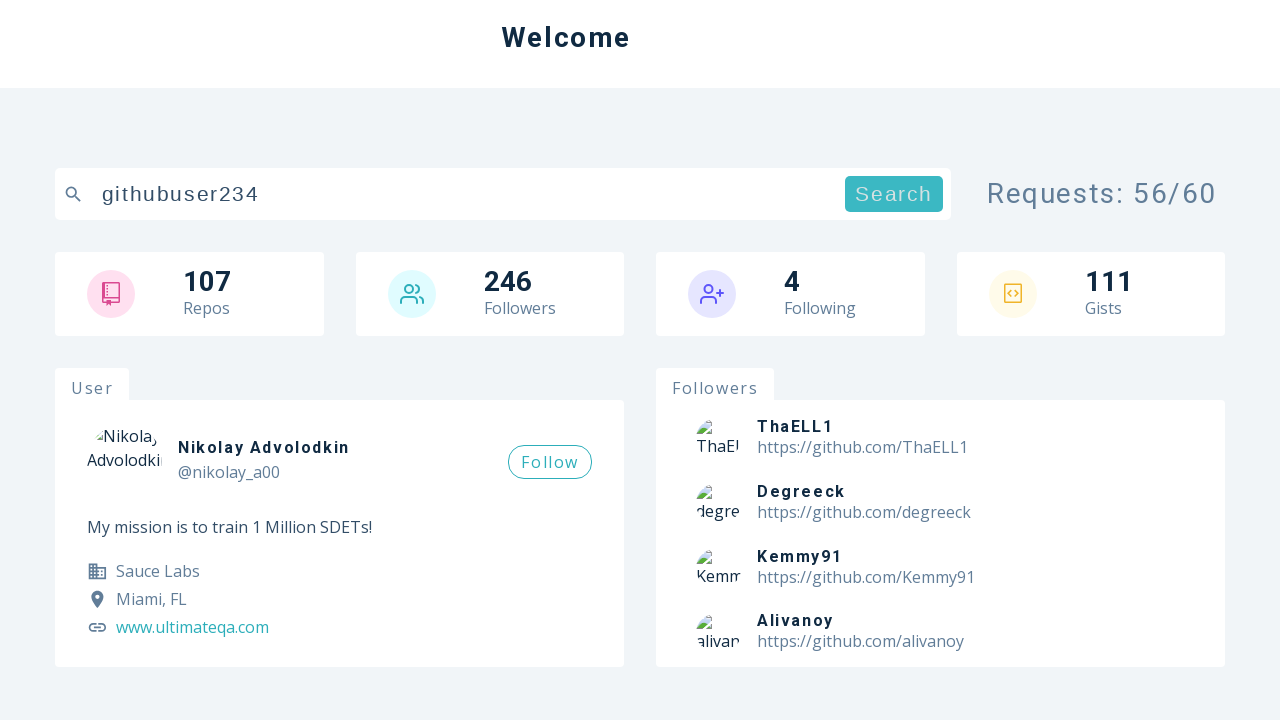

Gists count element loaded on user profile
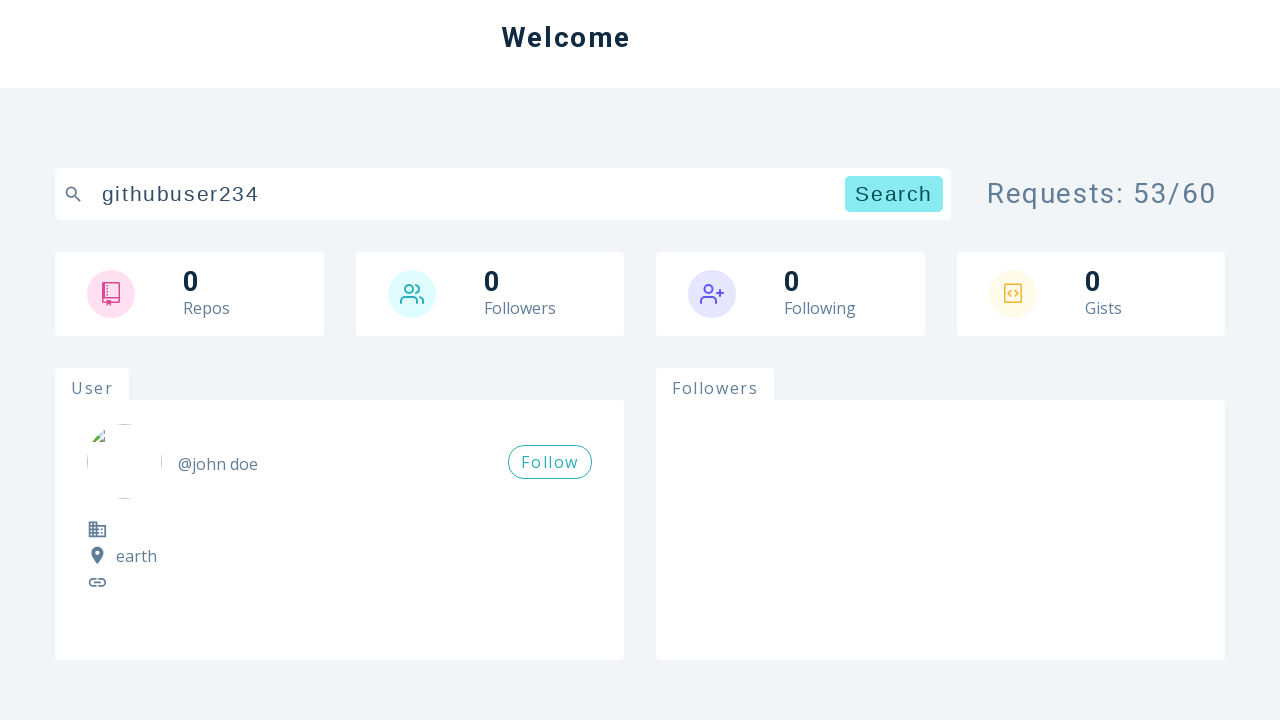

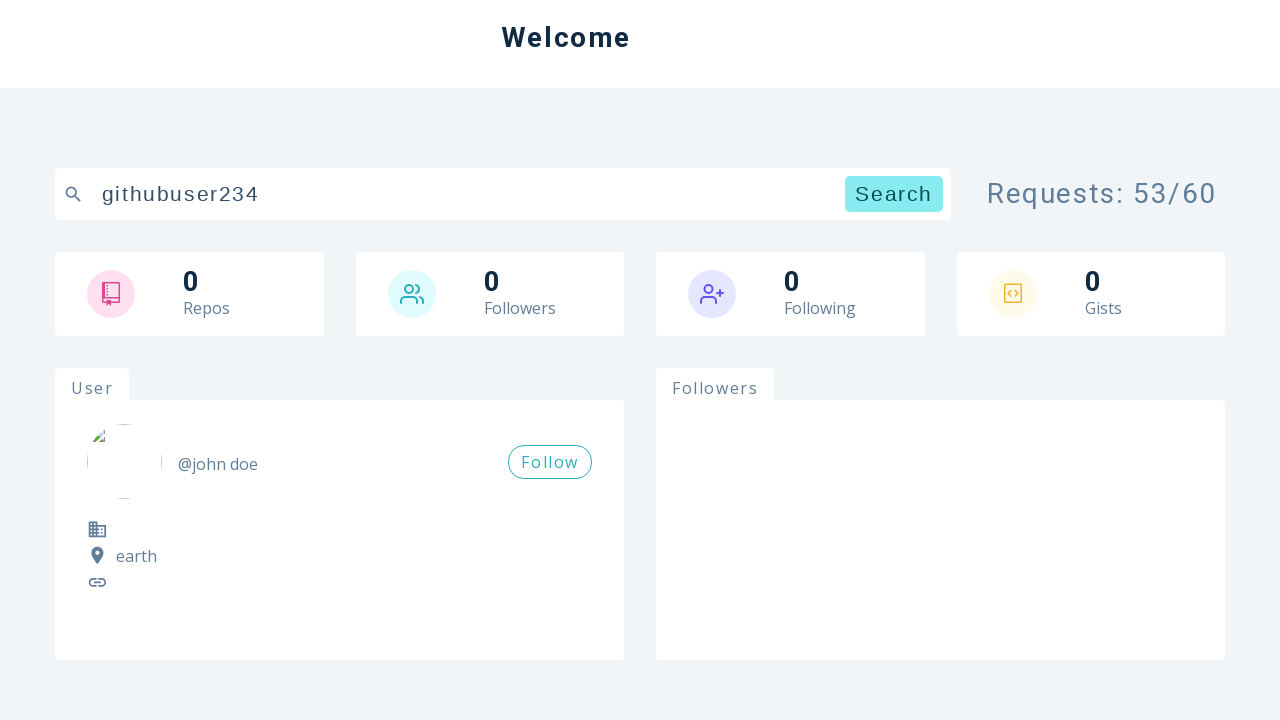